Tests notification message functionality by clicking a link twice and verifying that a success notification appears

Starting URL: http://the-internet.herokuapp.com/

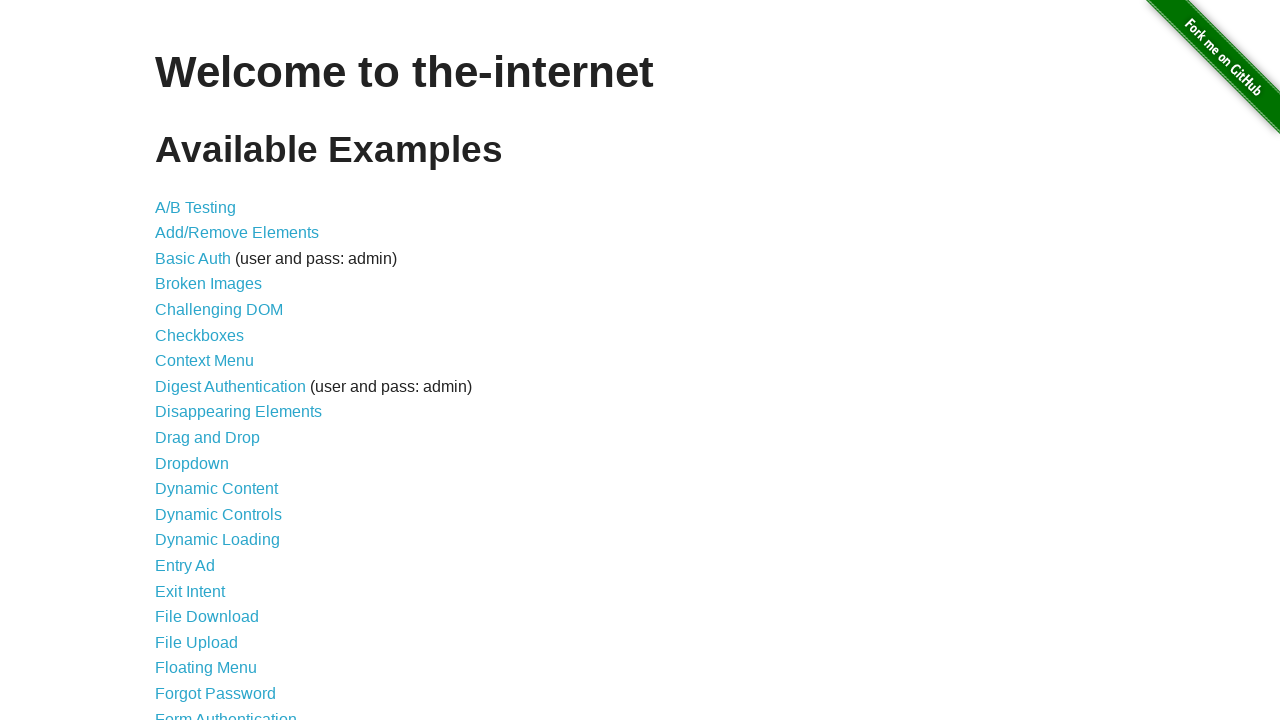

Clicked notification message link from main page at (234, 420) on a[href='/notification_message']
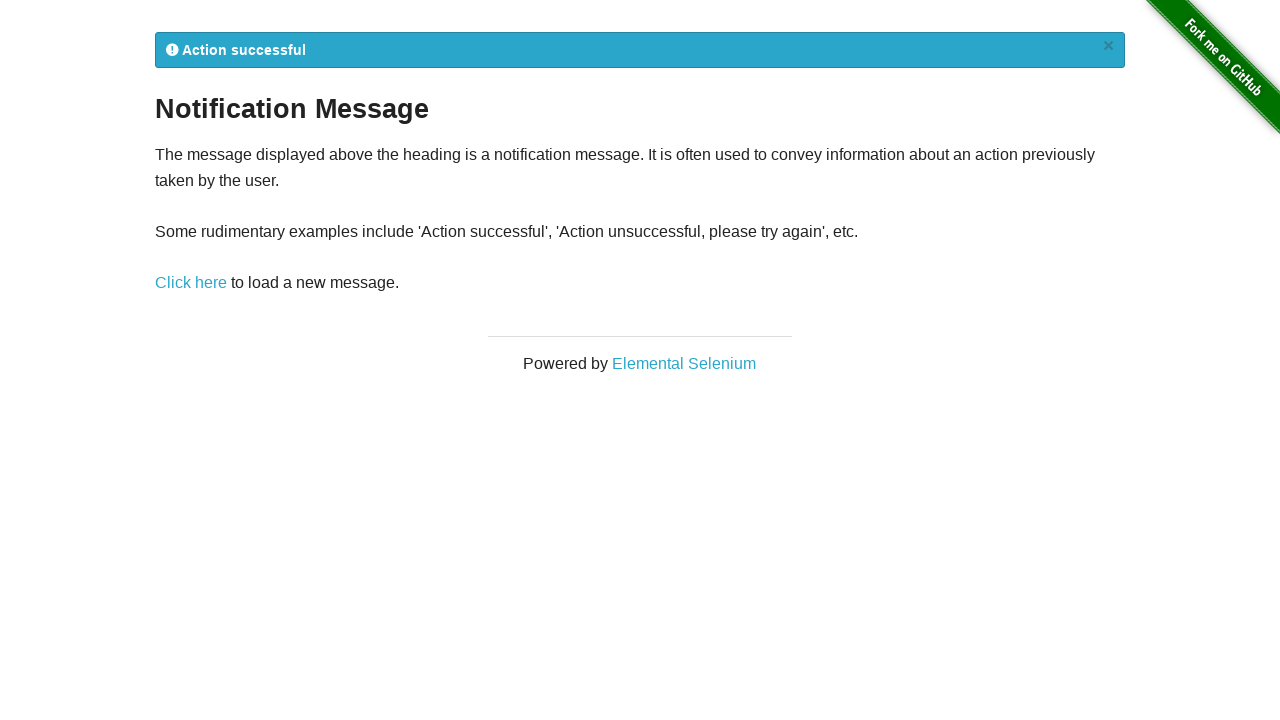

Clicked notification message link again to trigger notification at (191, 283) on a[href='/notification_message']
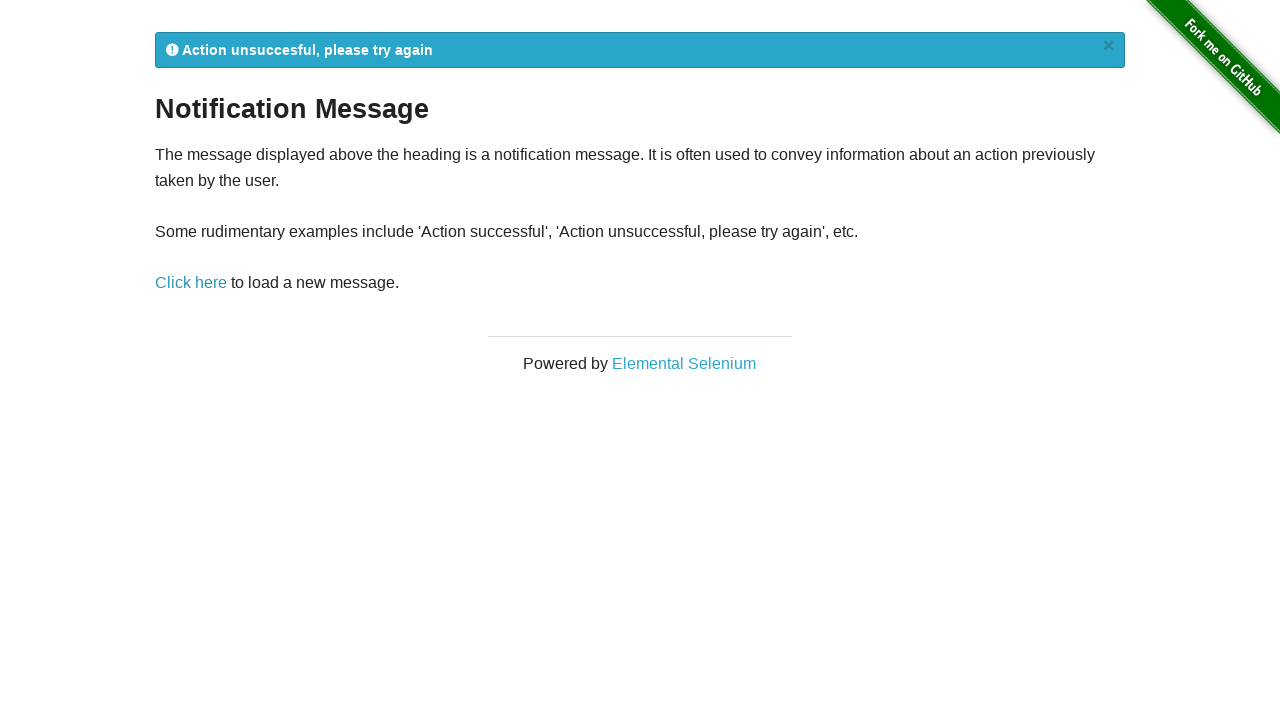

Success notification message appeared
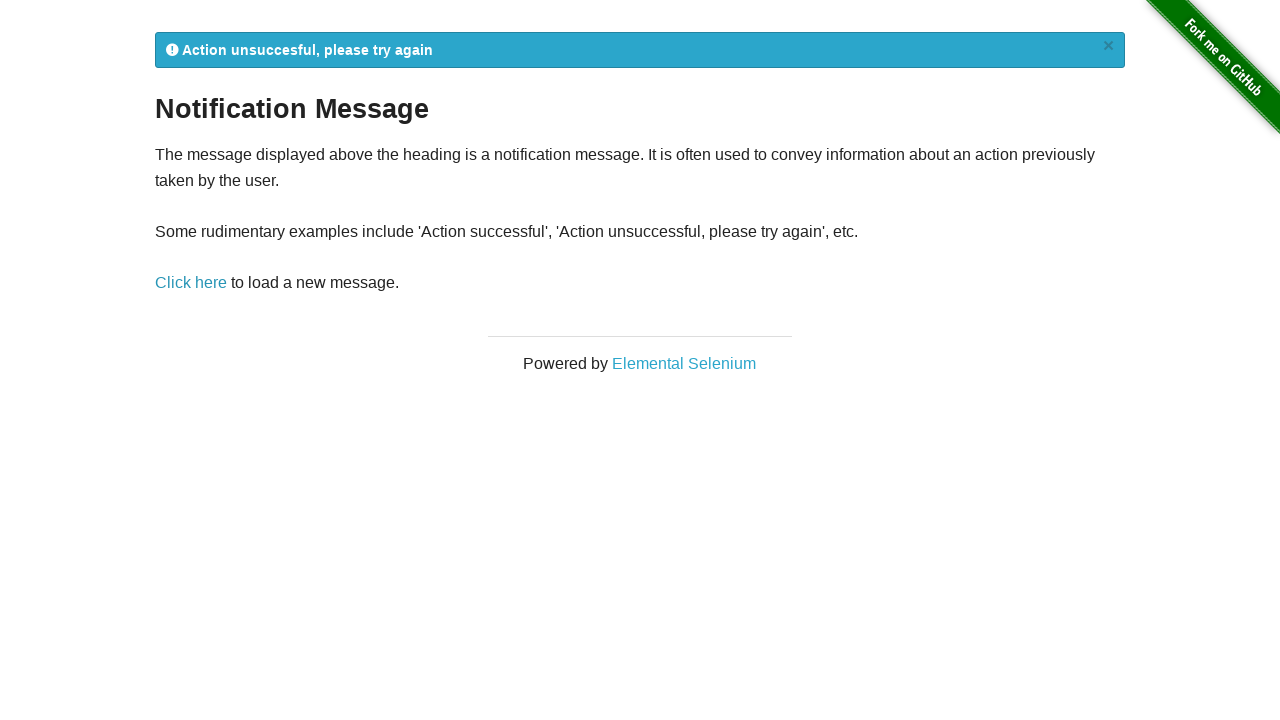

Retrieved notification text content
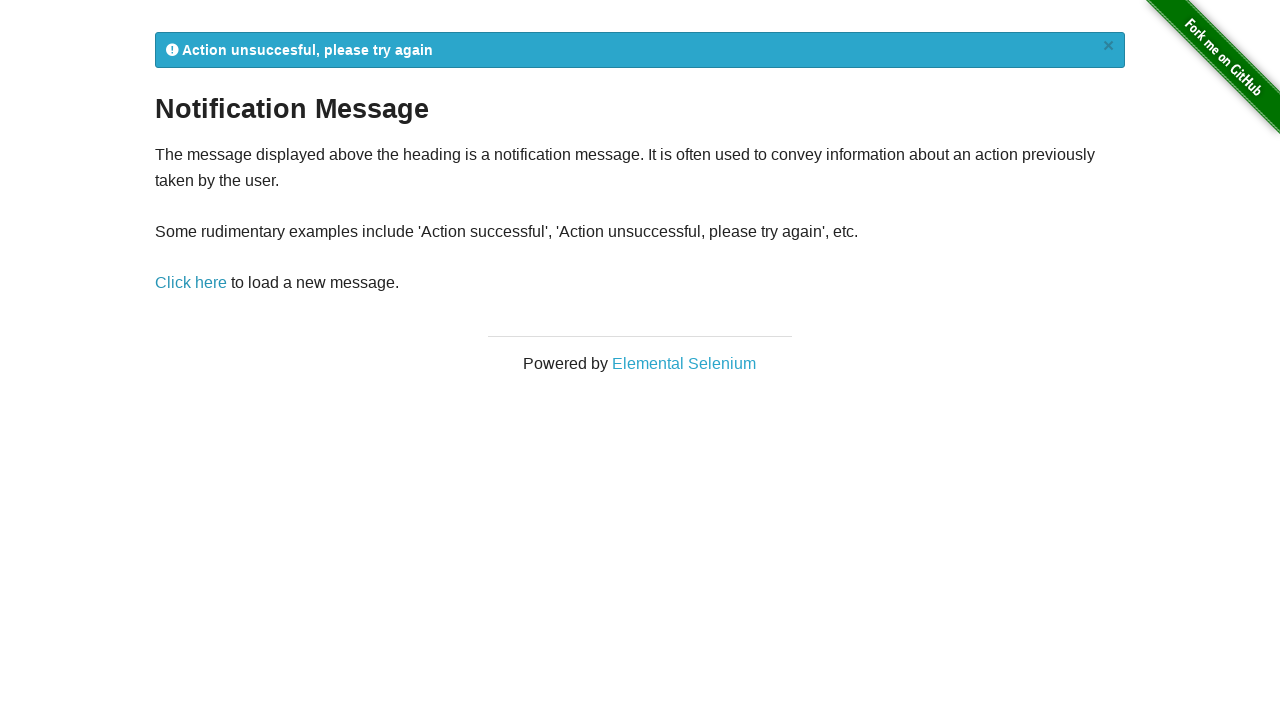

Verified notification contains expected success or failure message
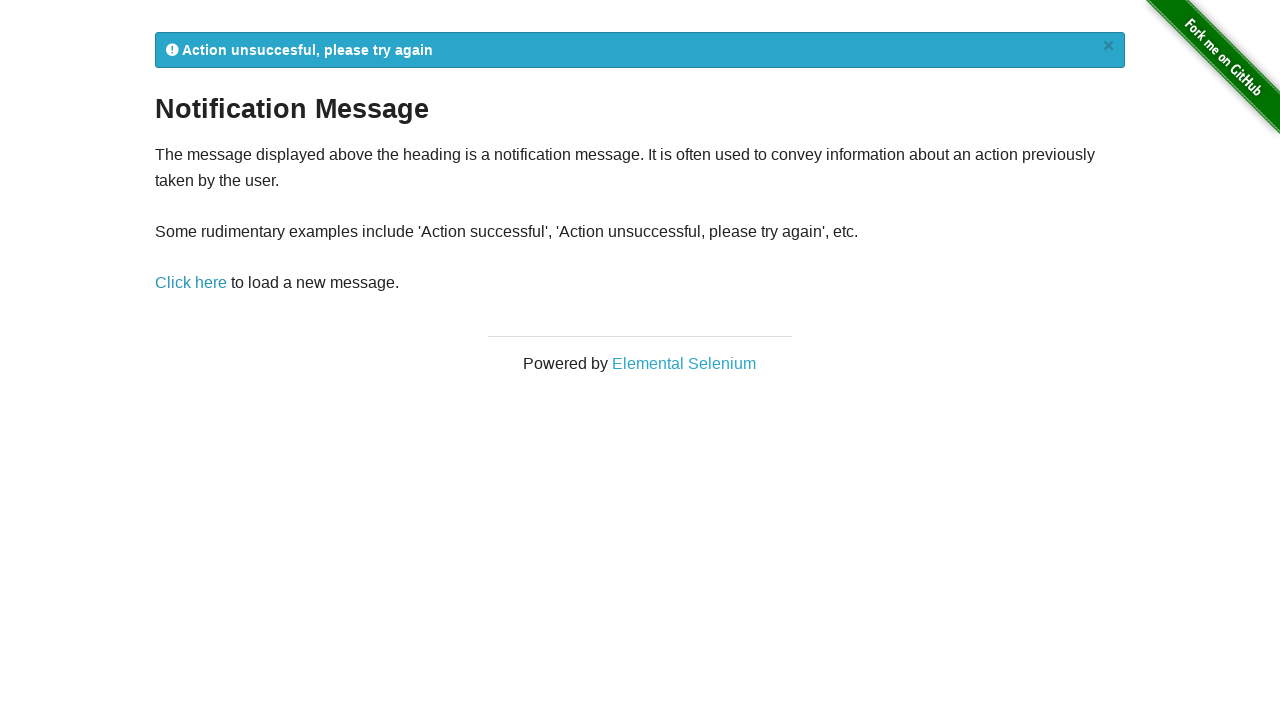

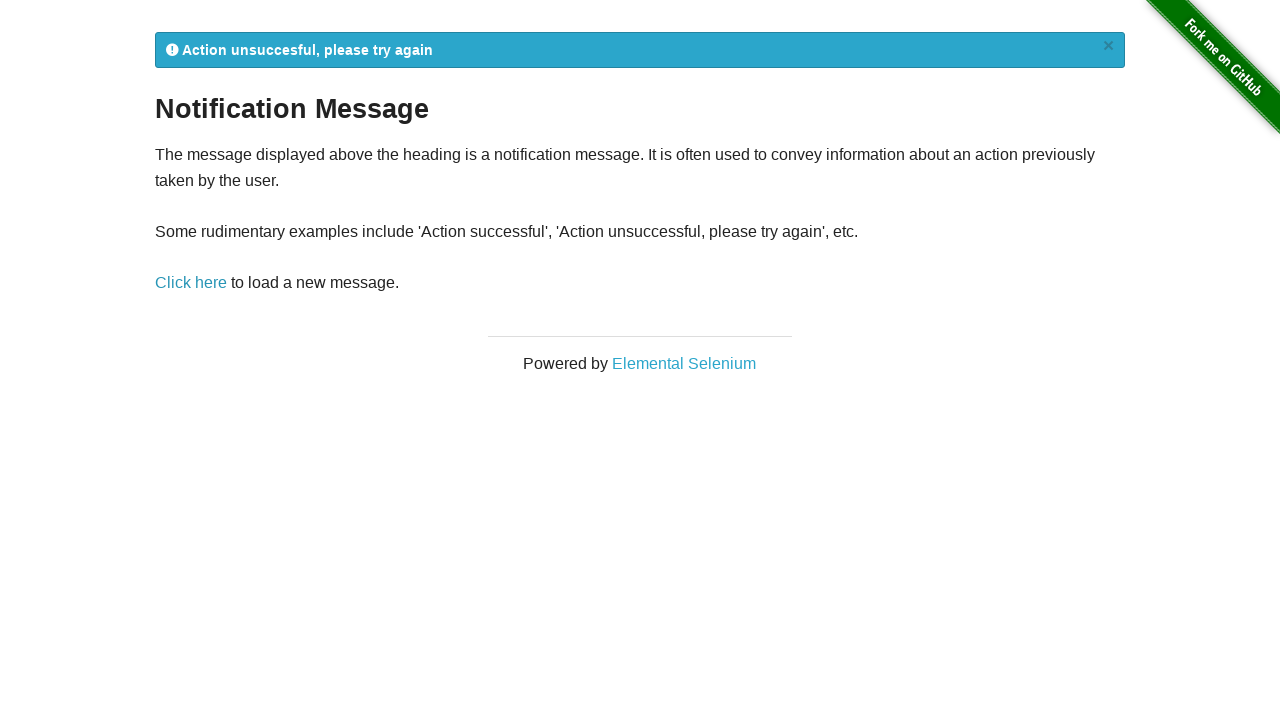